Tests an explicit wait scenario by waiting for a price to change to 100, then clicking a book button, reading a number, performing a calculation, and submitting the answer.

Starting URL: http://suninjuly.github.io/explicit_wait2.html

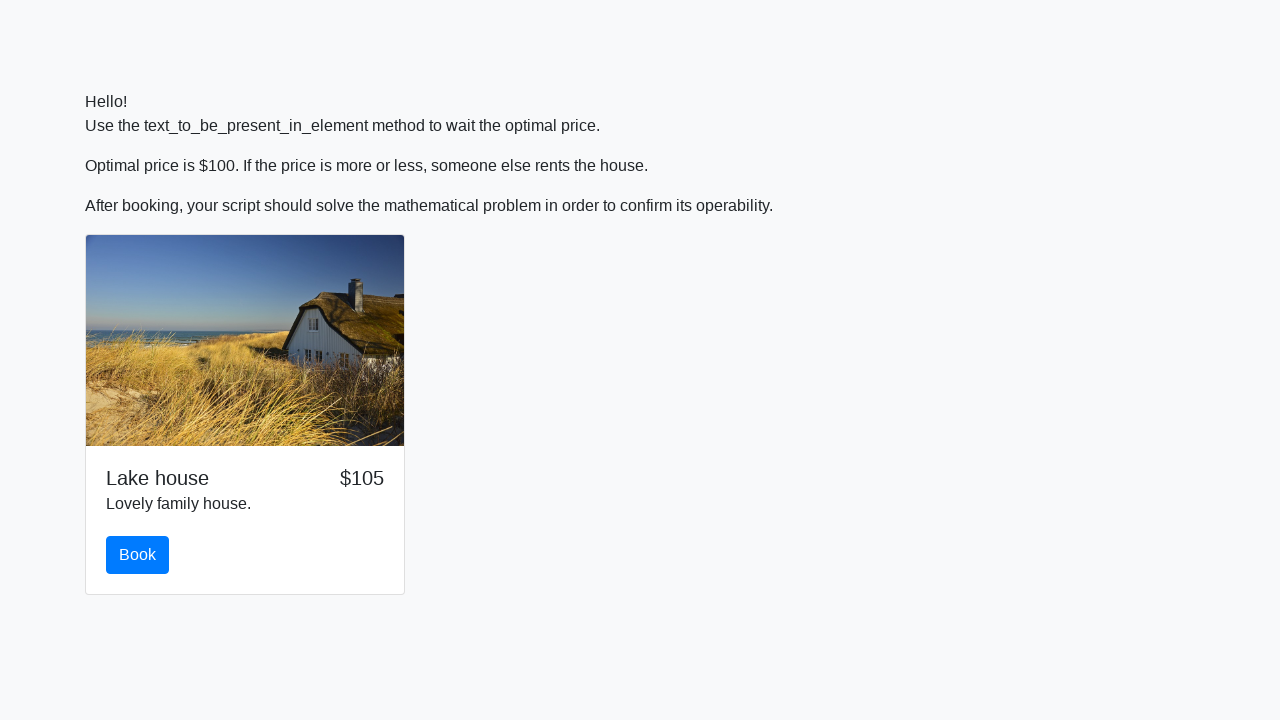

Waited for price to change to 100
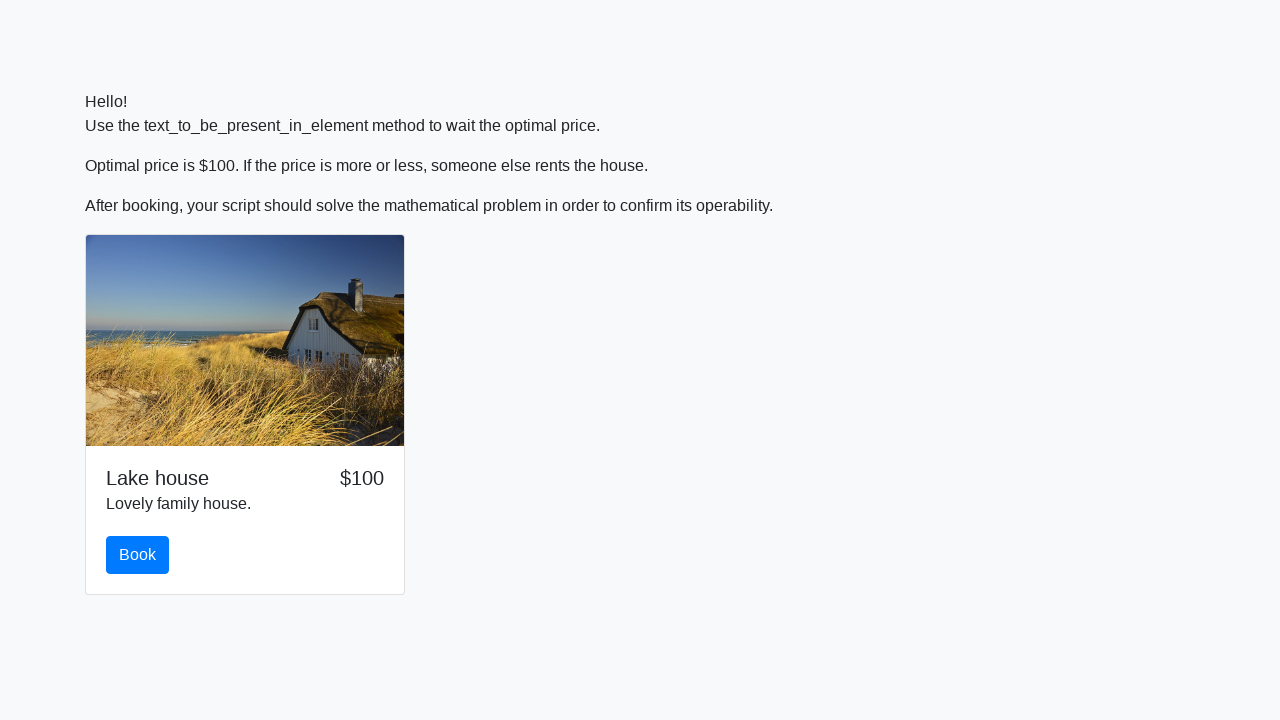

Clicked the book button at (138, 555) on #book
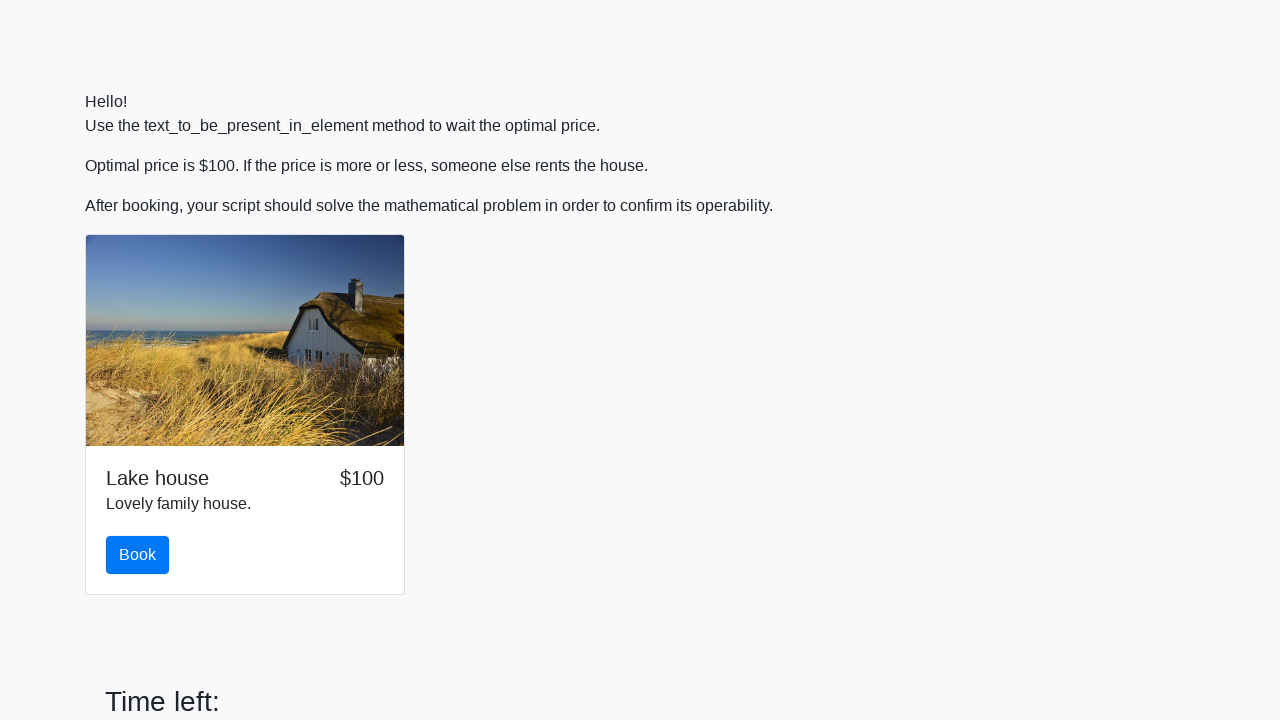

Retrieved input value: 944
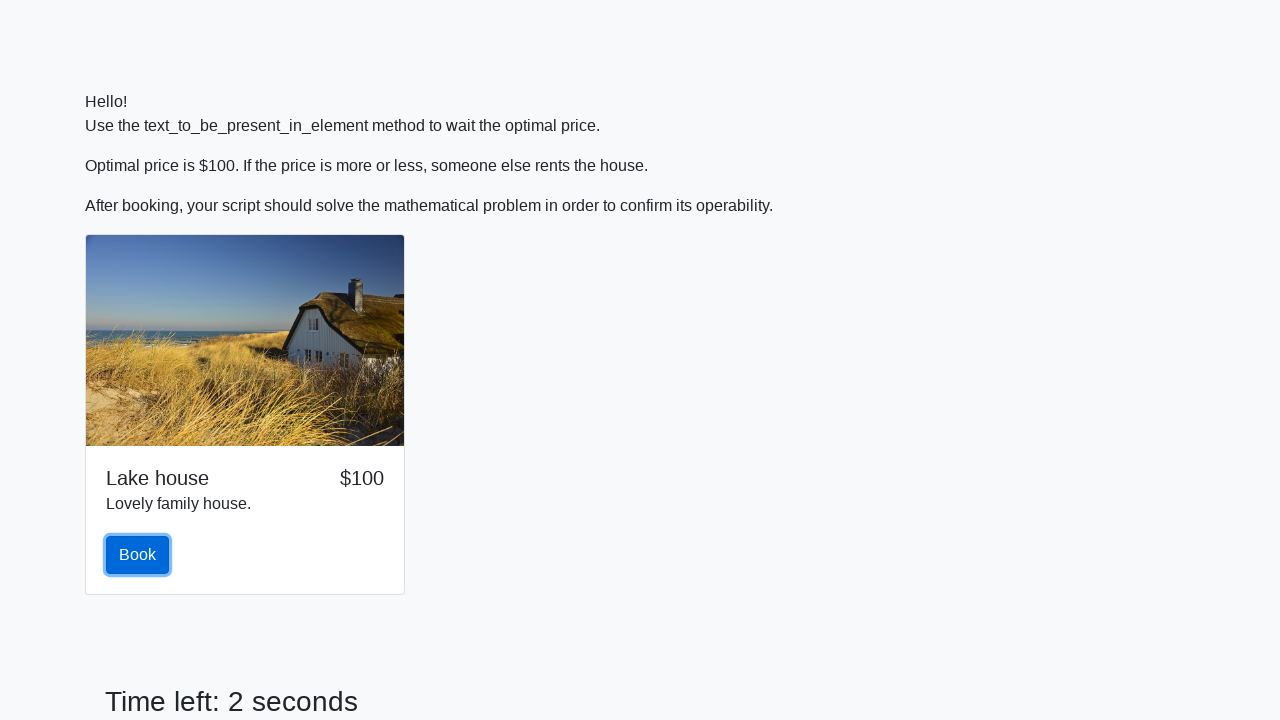

Filled answer field with calculated value: 2.48372557403098 on #answer
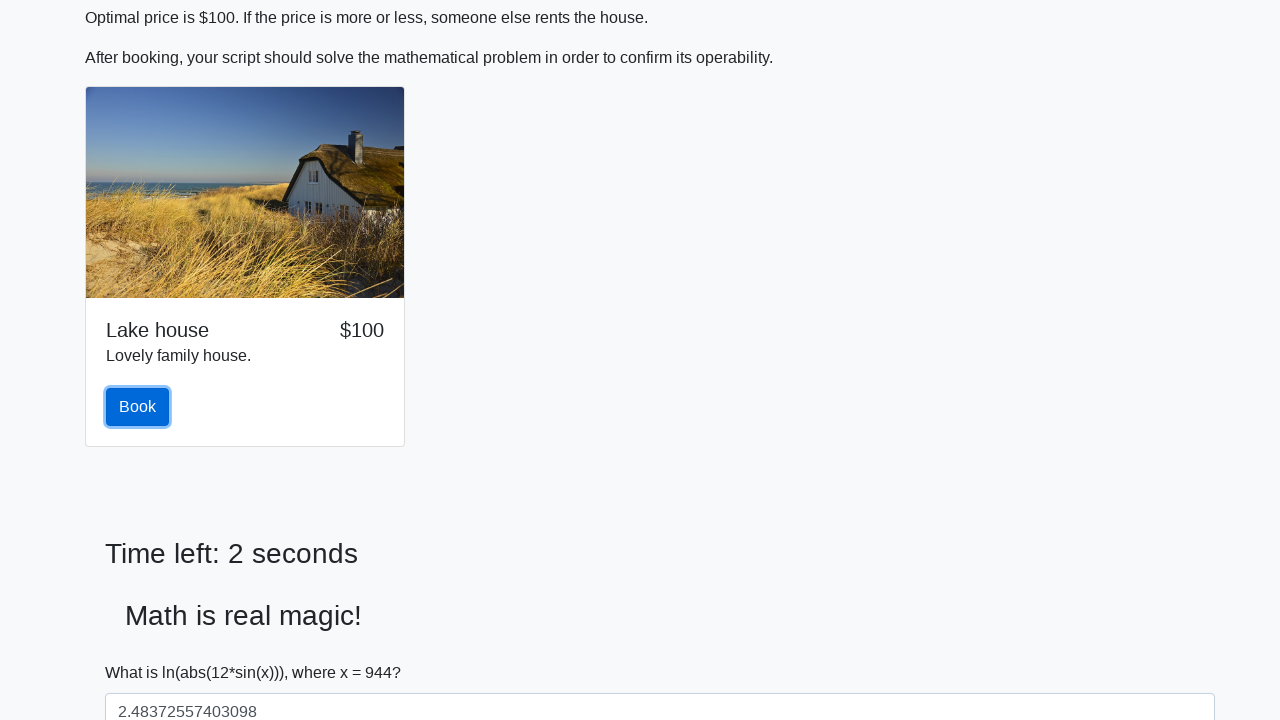

Clicked the solve button to submit answer at (143, 651) on #solve
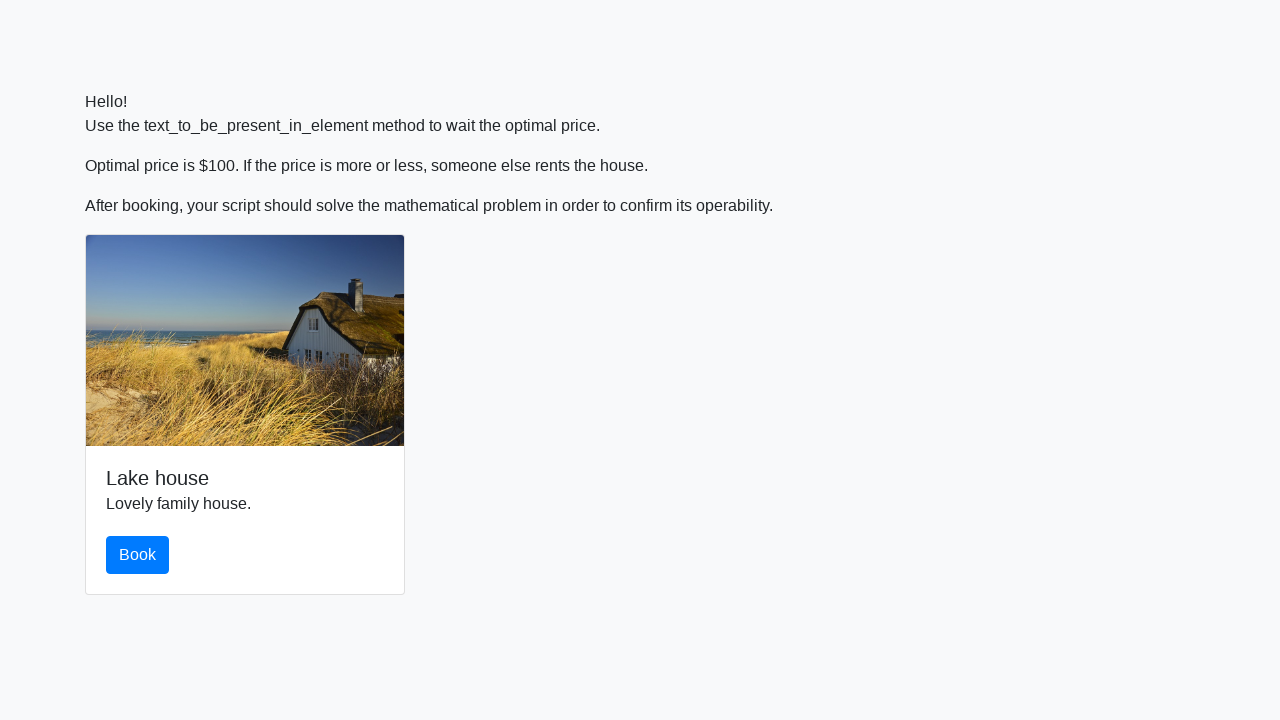

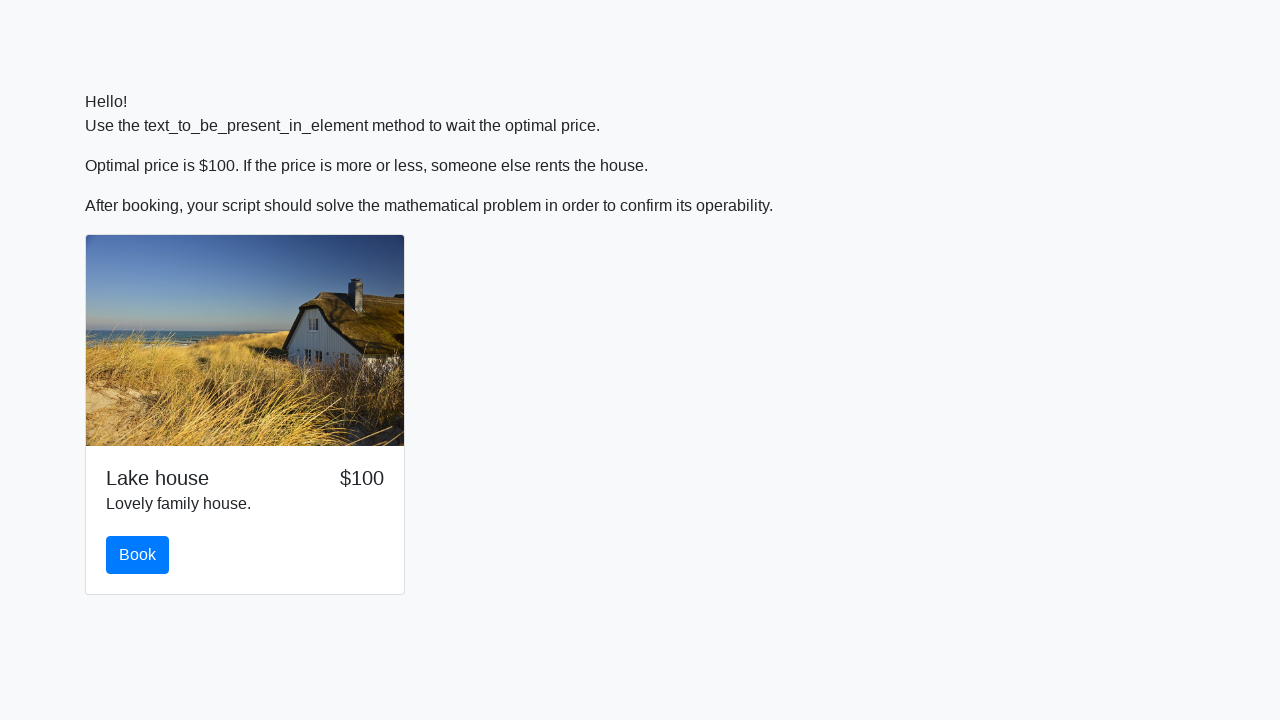